Tests clicking on NEW element in footwear page to navigate to new products section

Starting URL: https://soccerzone.com/footwear/

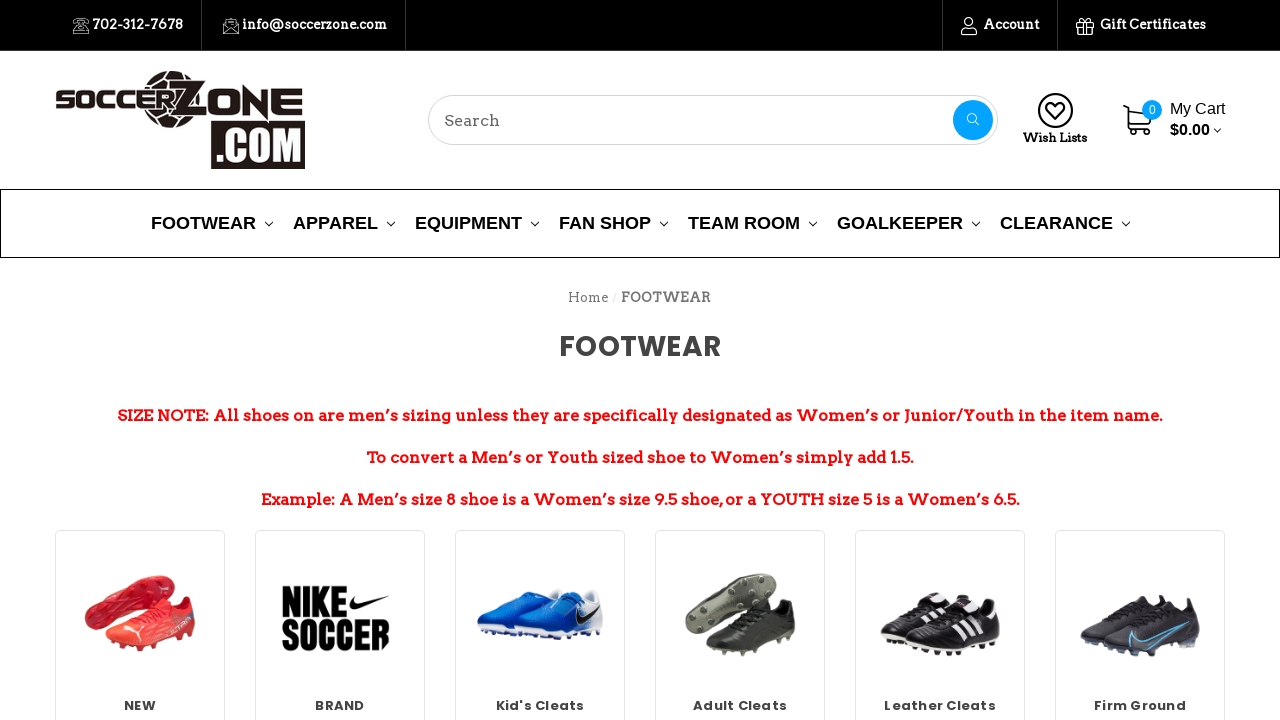

Clicked on NEW element in footwear page at (140, 619) on a[title='NEW']
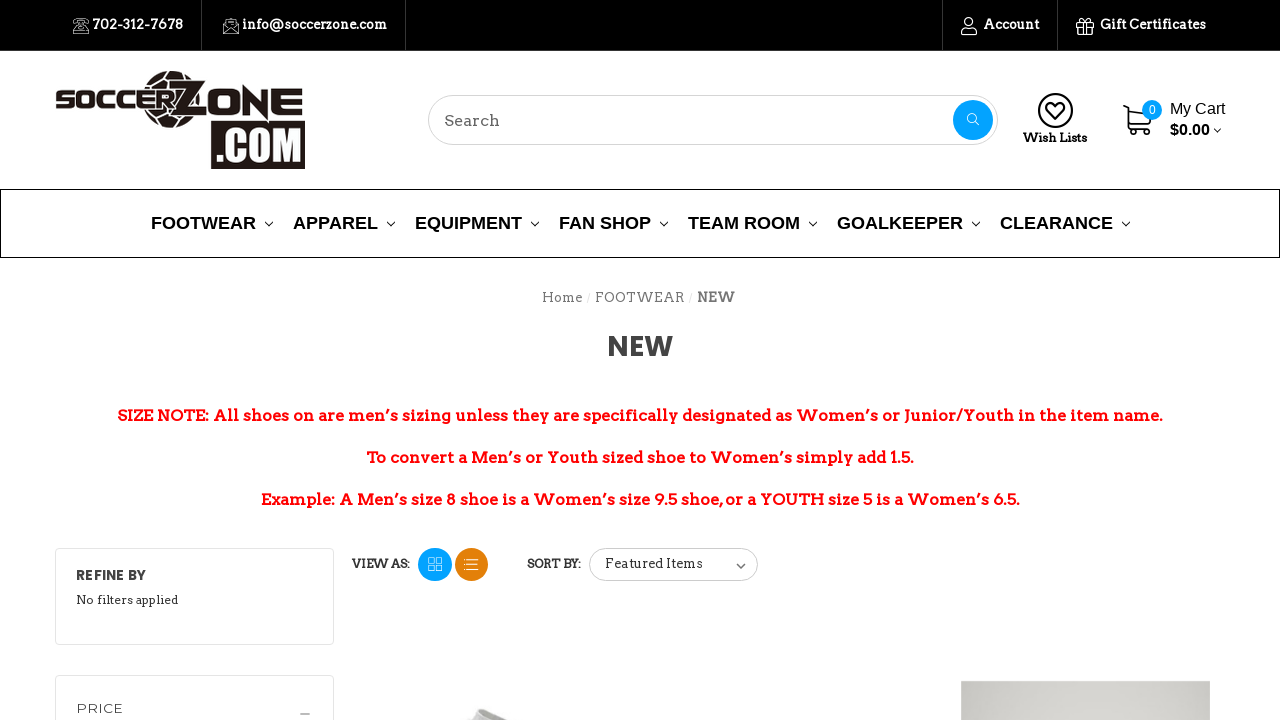

NEW products section page loaded with heading visible
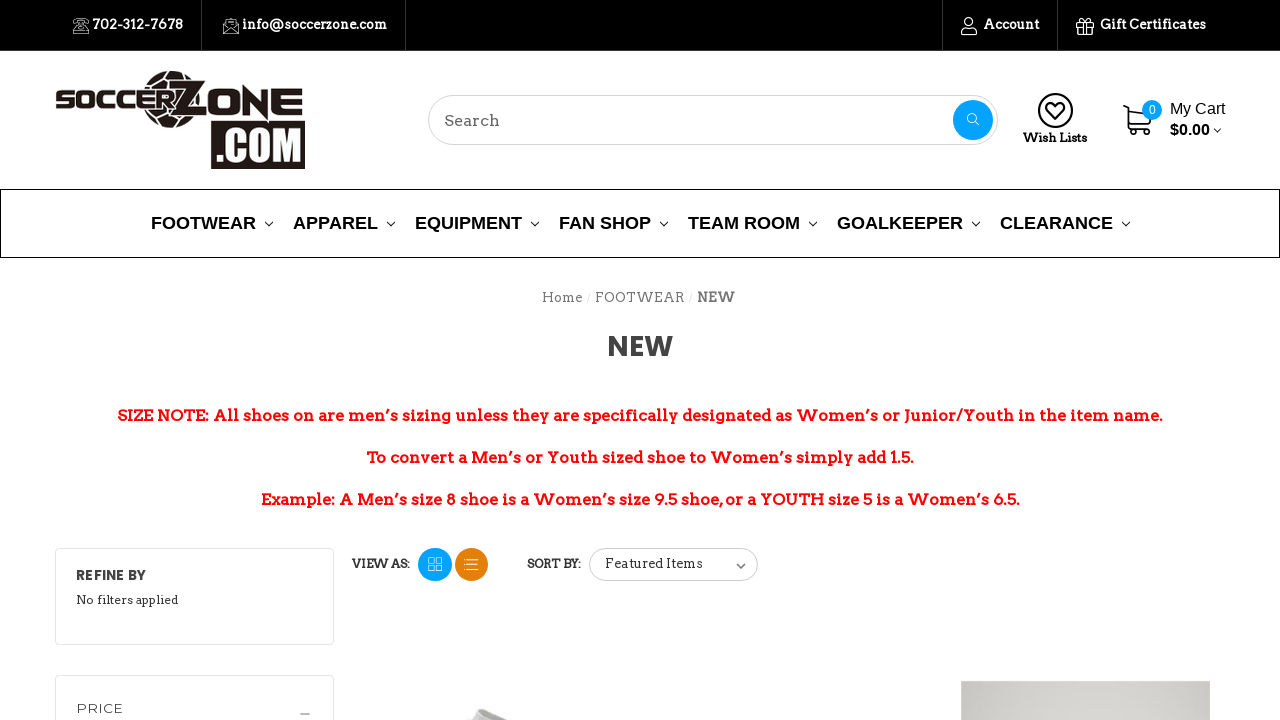

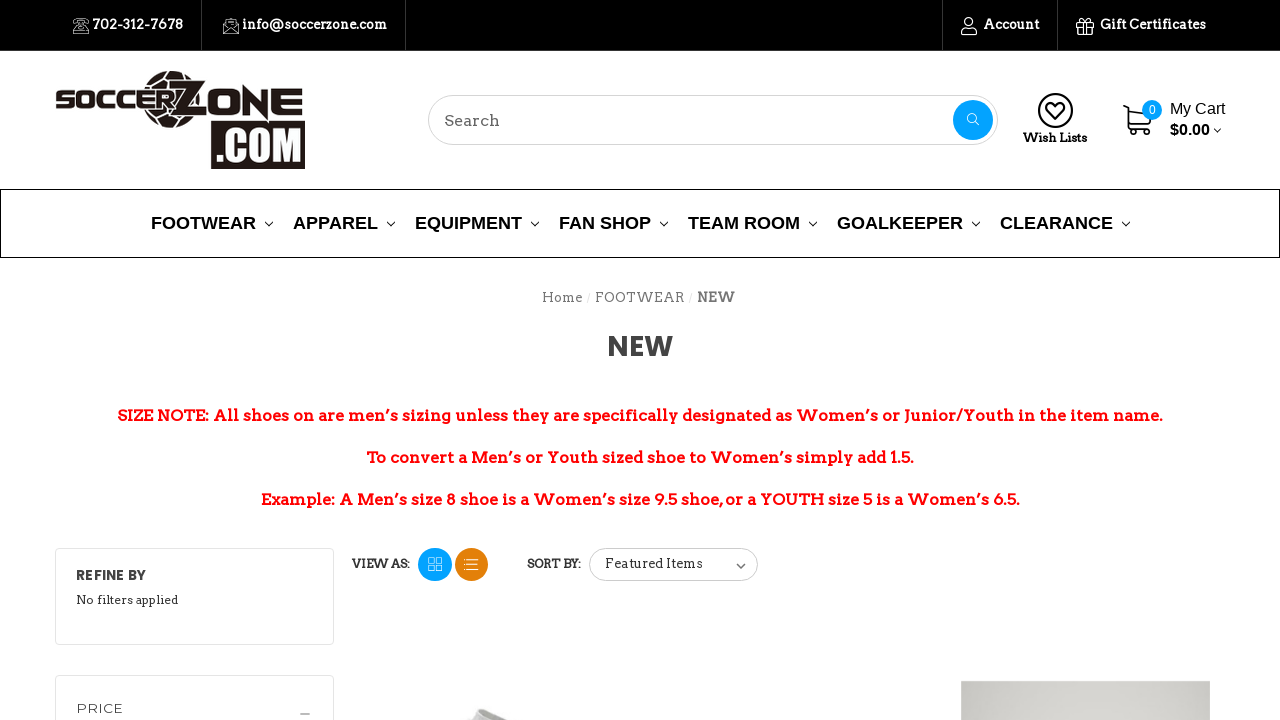